Navigates to the homepage and clicks on the "Web form" link to open the web form page

Starting URL: https://bonigarcia.dev/selenium-webdriver-java/

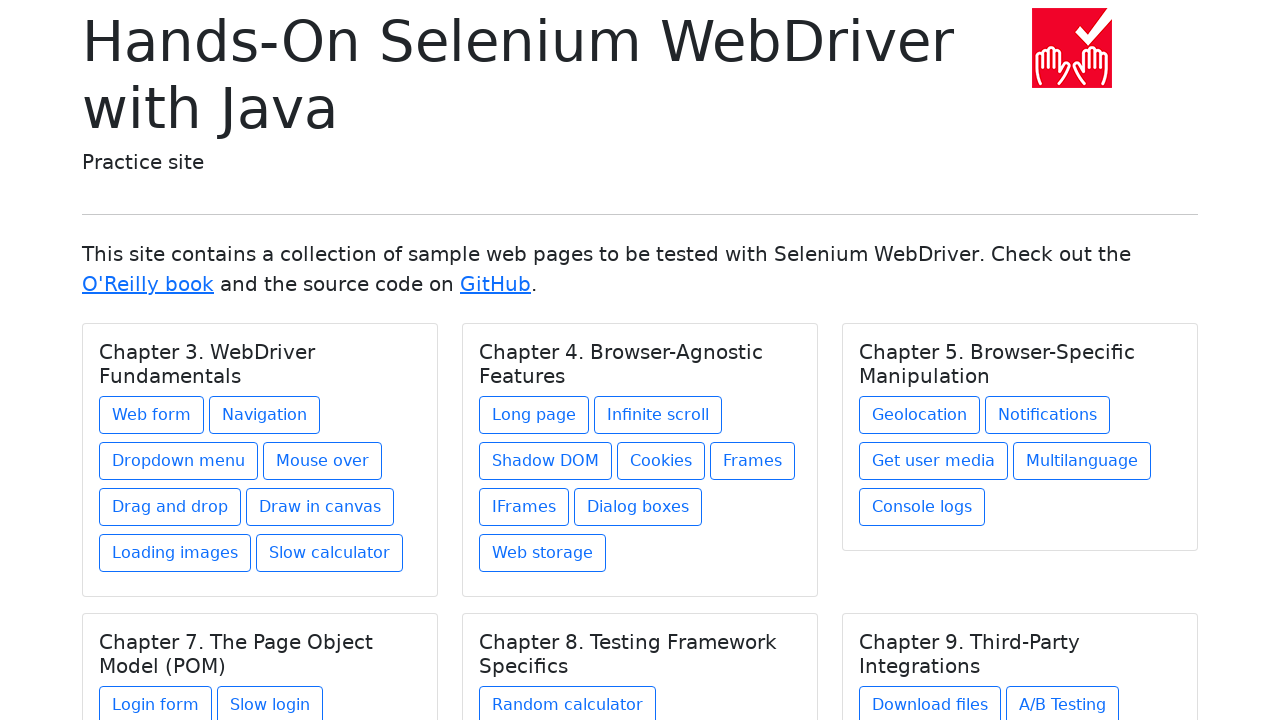

Navigated to homepage
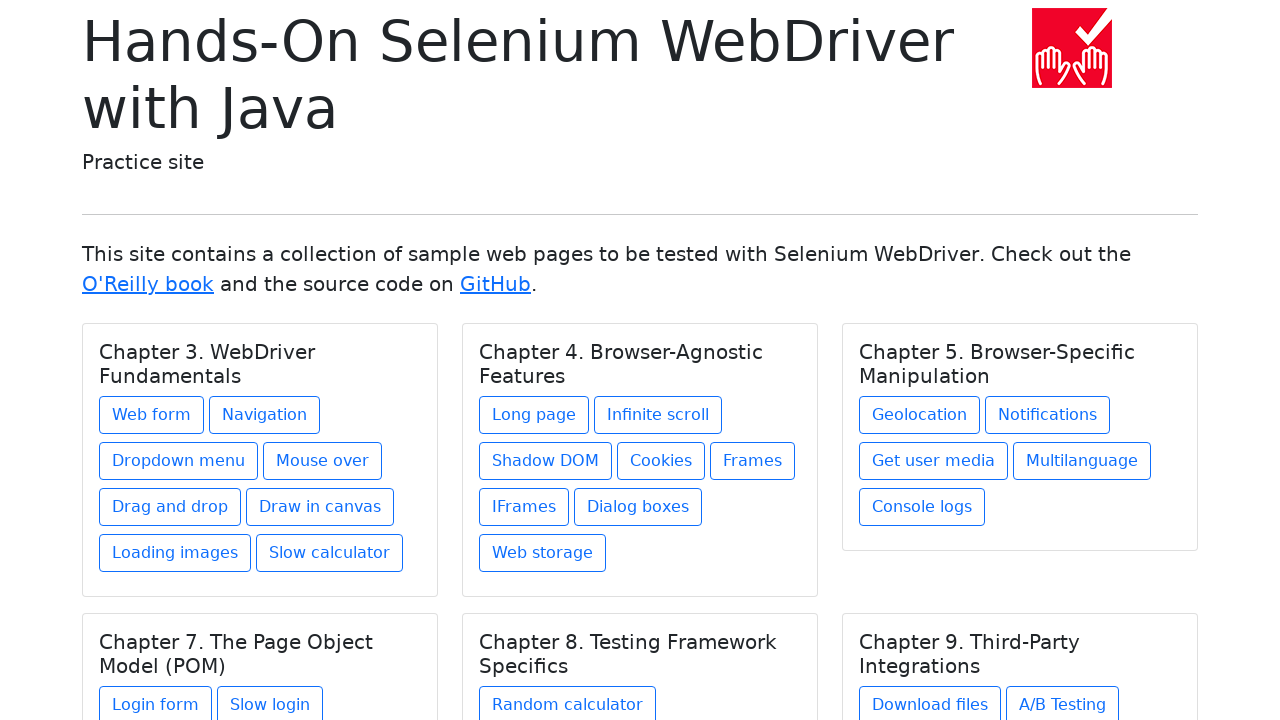

Clicked on 'Web form' link to open the web form page at (152, 415) on a:text('Web form')
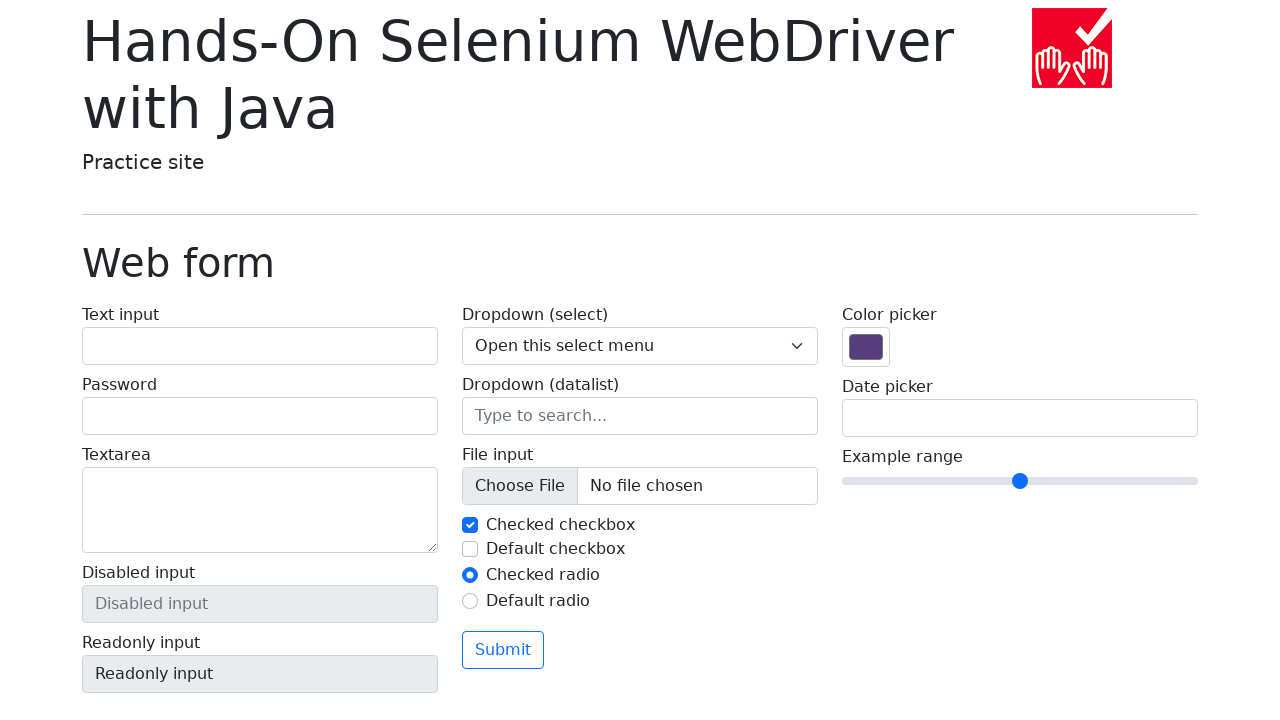

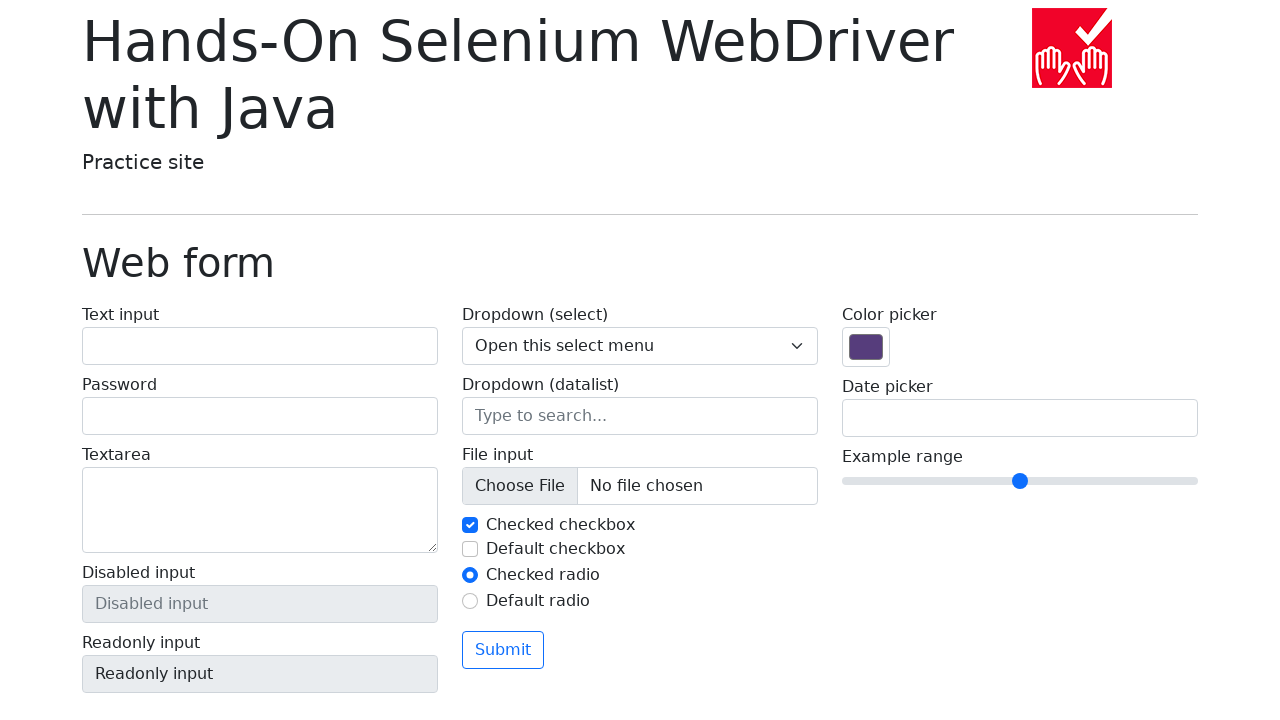